Fills out a practice registration form on DemoQA website with various input types including text fields, radio buttons, date picker, checkboxes, and text areas

Starting URL: https://demoqa.com/automation-practice-form

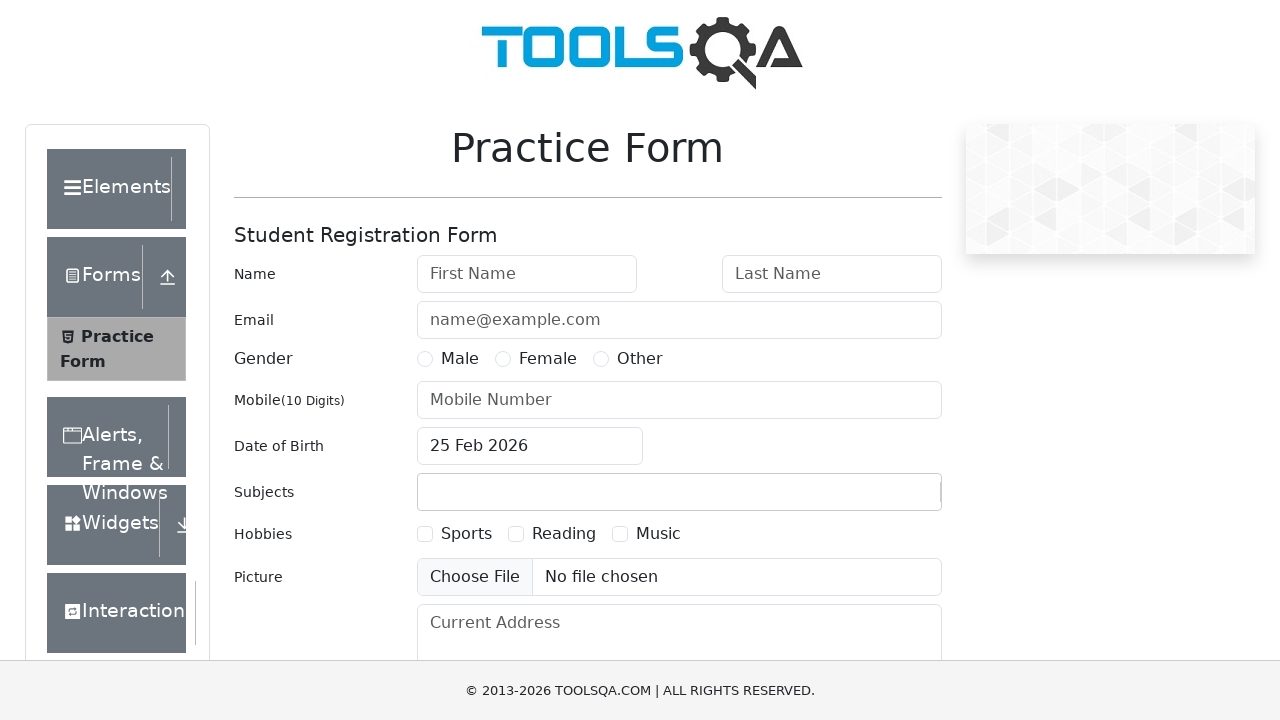

Filled first name field with 'Singh' on #firstName
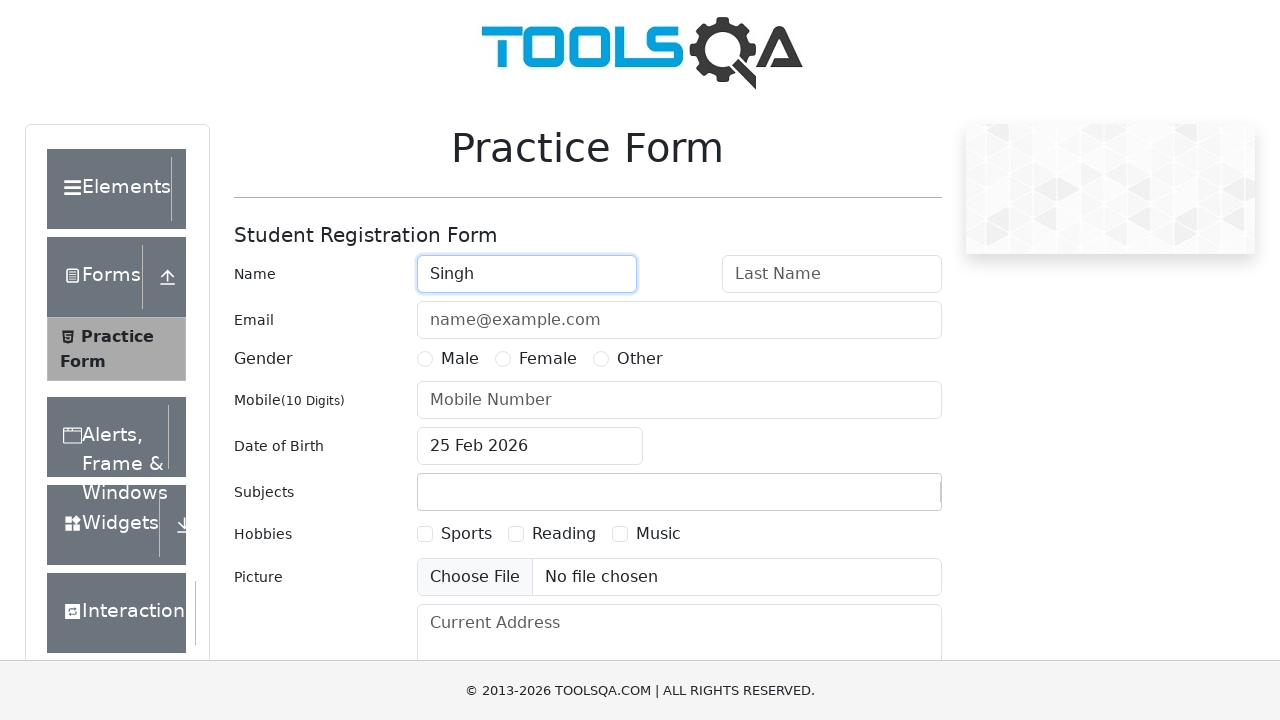

Filled last name field with 'Barnawal' on #lastName
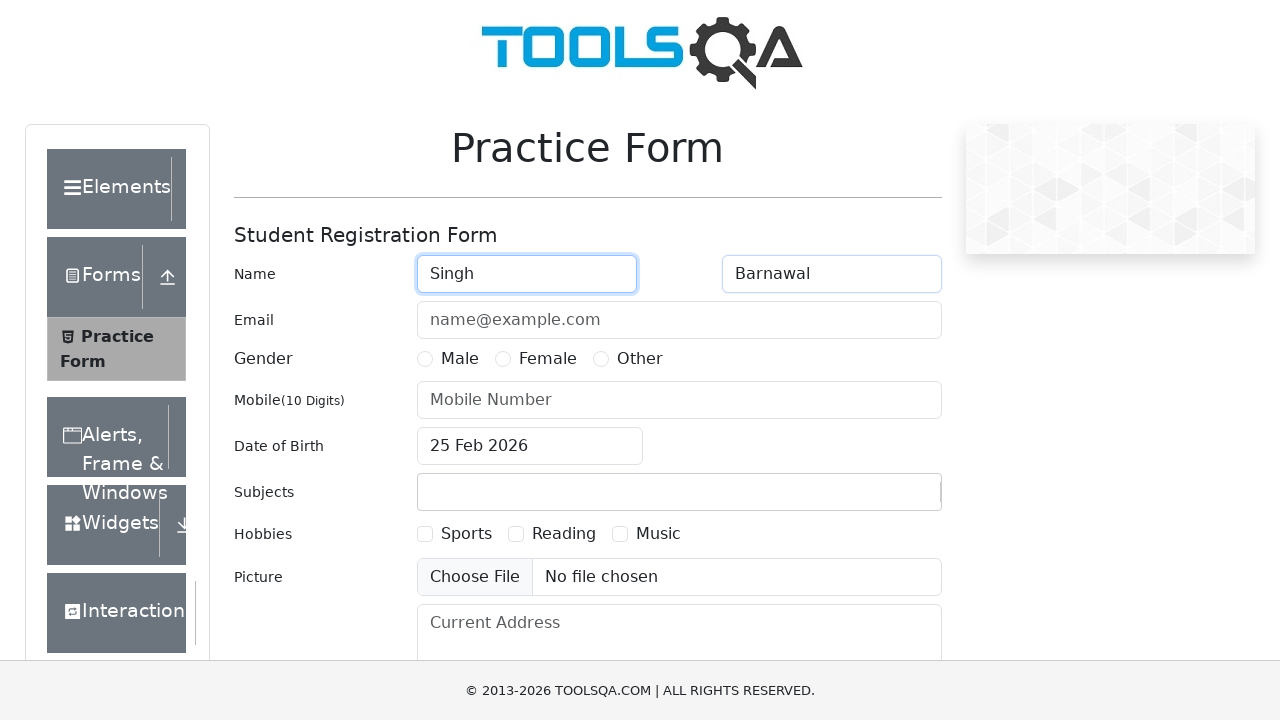

Filled email field with 'testuser437@example.com' on #userEmail
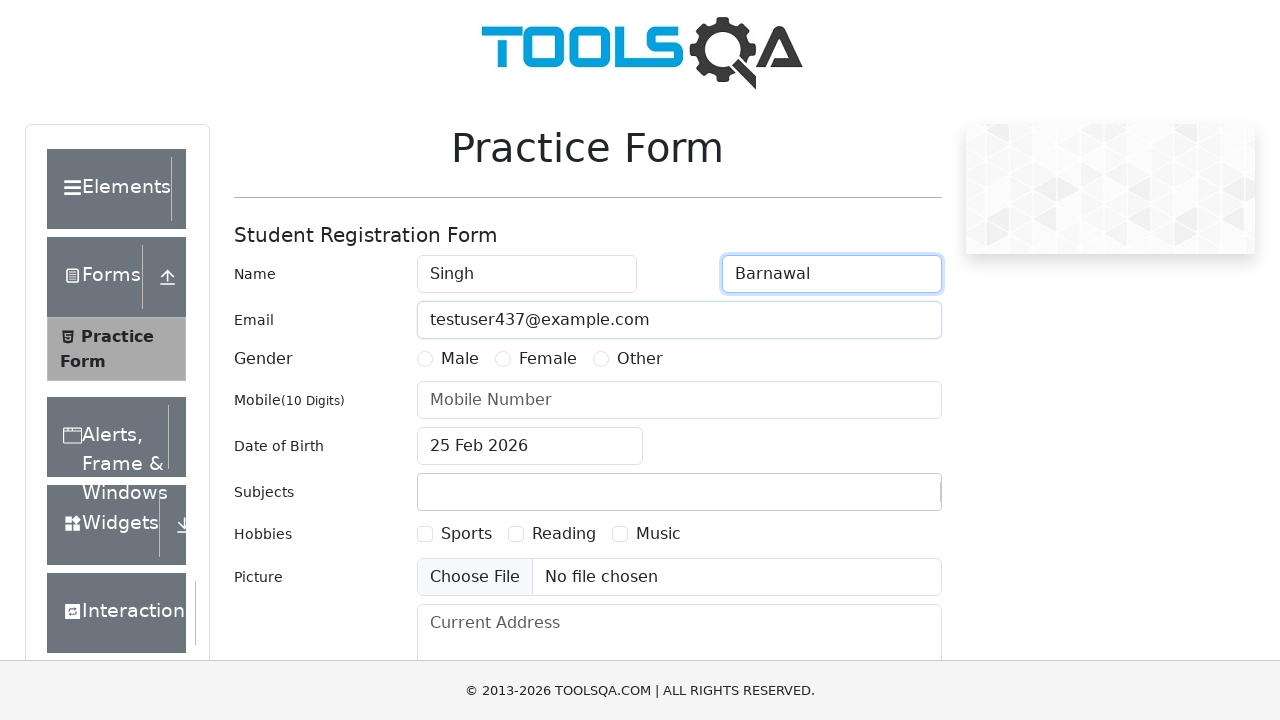

Selected Male gender radio button at (460, 359) on label[for='gender-radio-1']
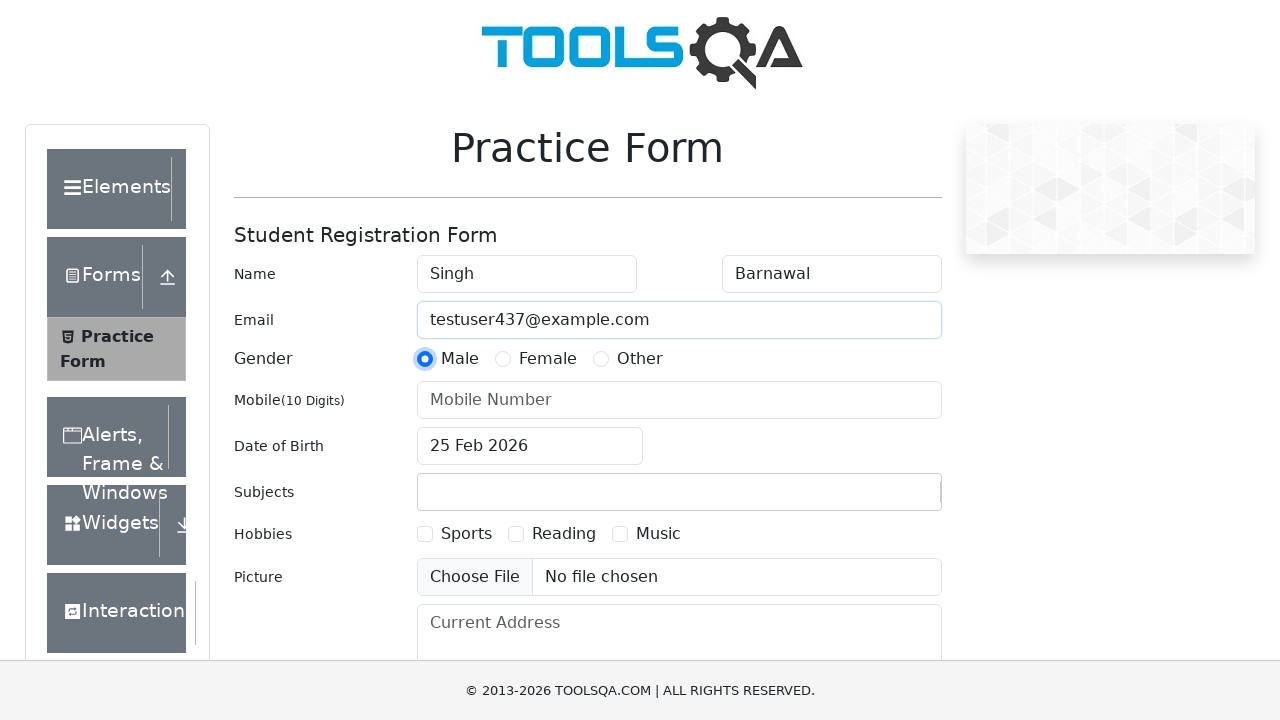

Filled mobile number field with '9876543210' on #userNumber
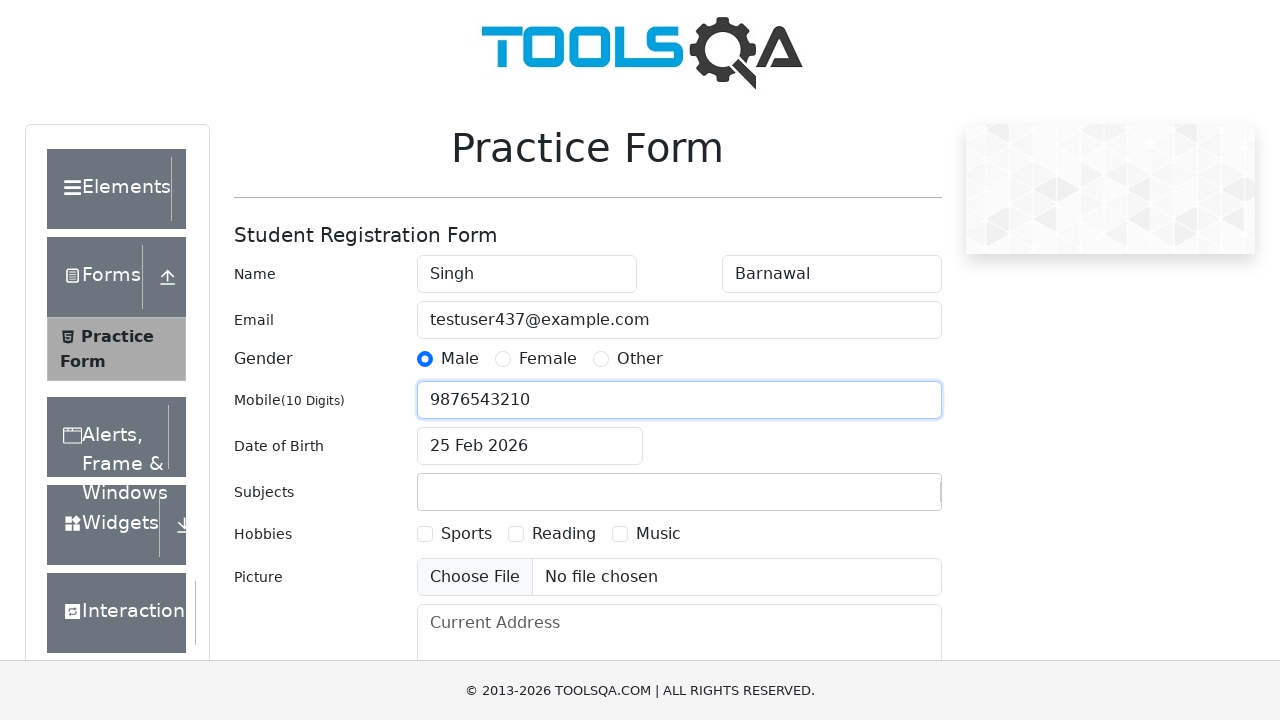

Opened date picker by clicking date of birth input at (530, 446) on #dateOfBirthInput
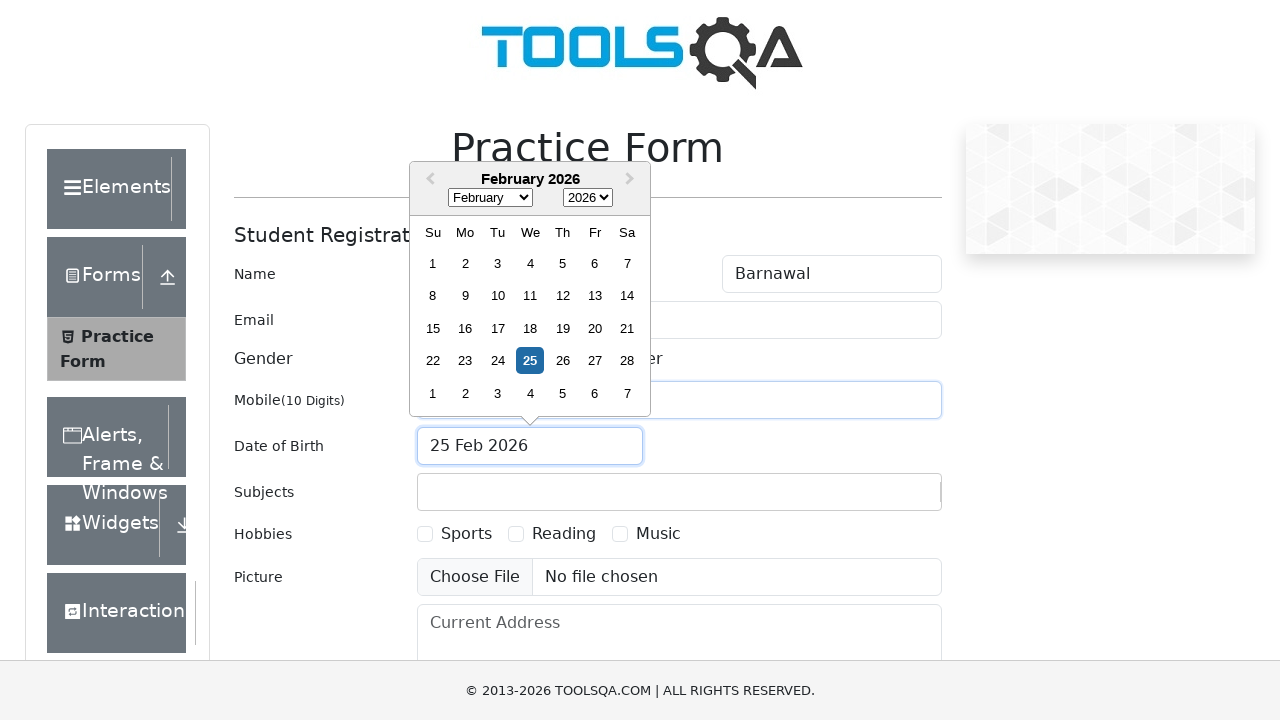

Selected February from month dropdown on select.react-datepicker__month-select
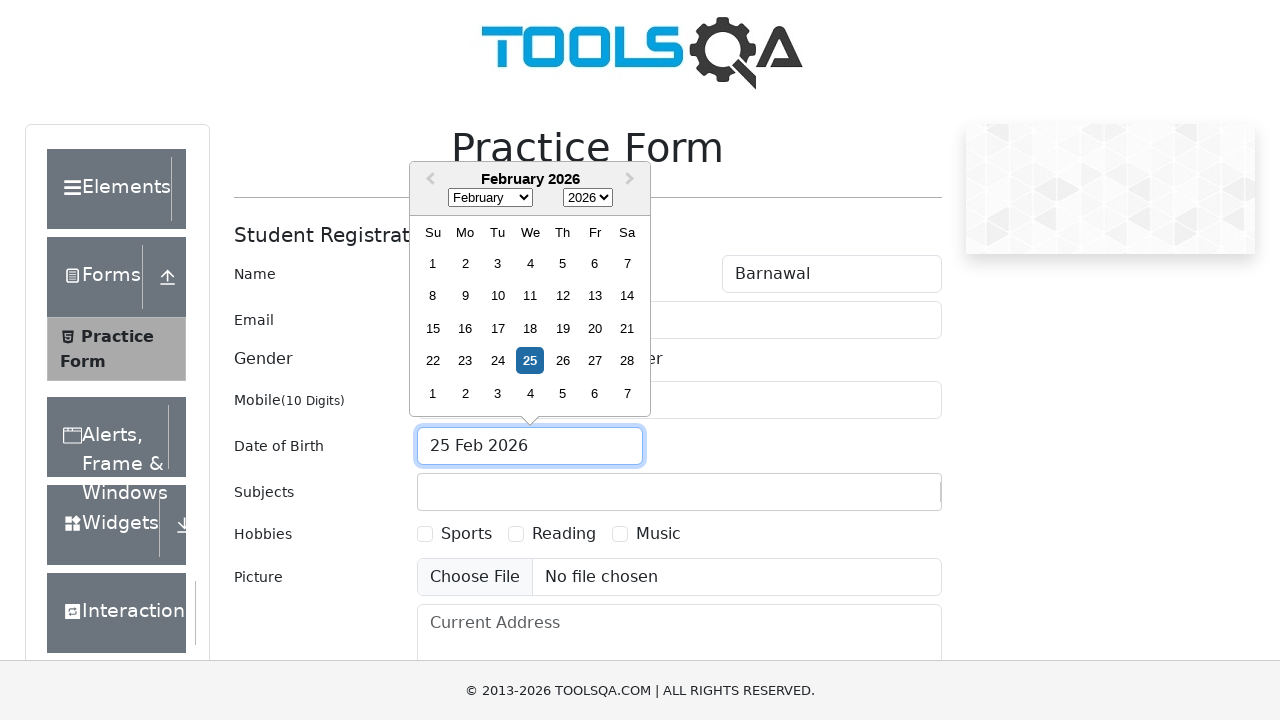

Selected 1996 from year dropdown on select.react-datepicker__year-select
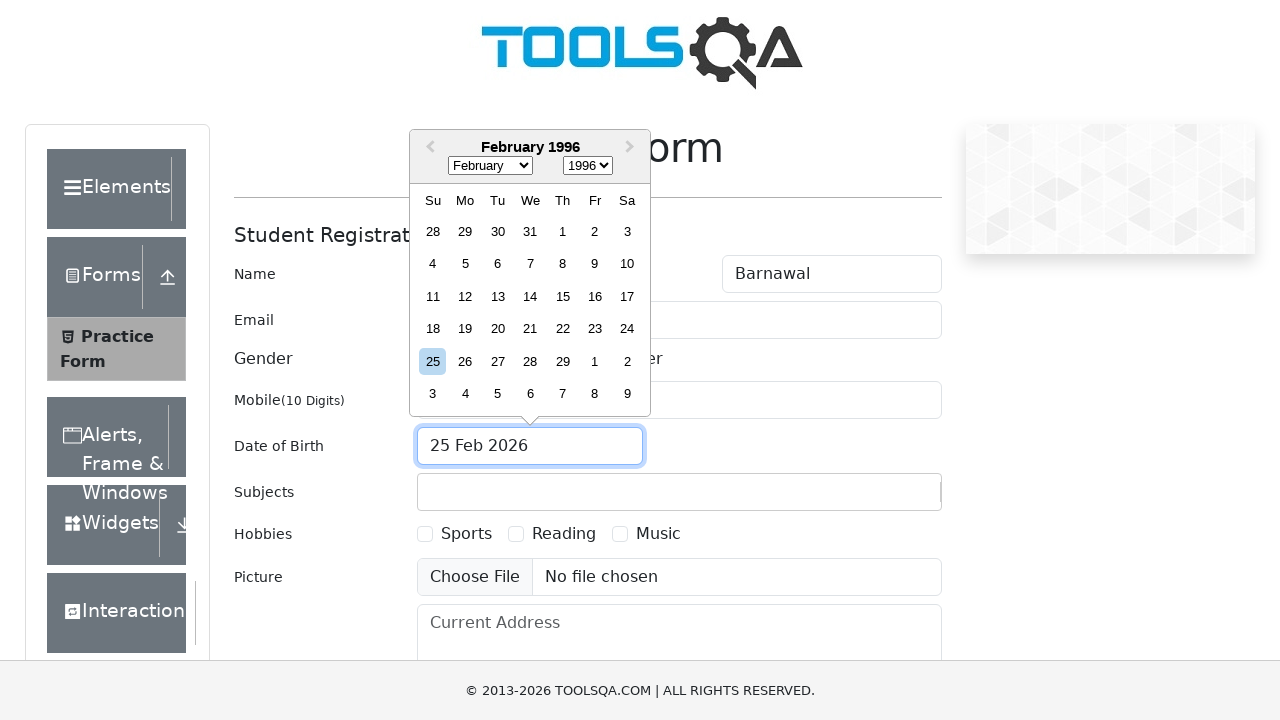

Selected 15th day from date picker calendar at (562, 296) on div.react-datepicker__day--015:not(.react-datepicker__day--outside-month)
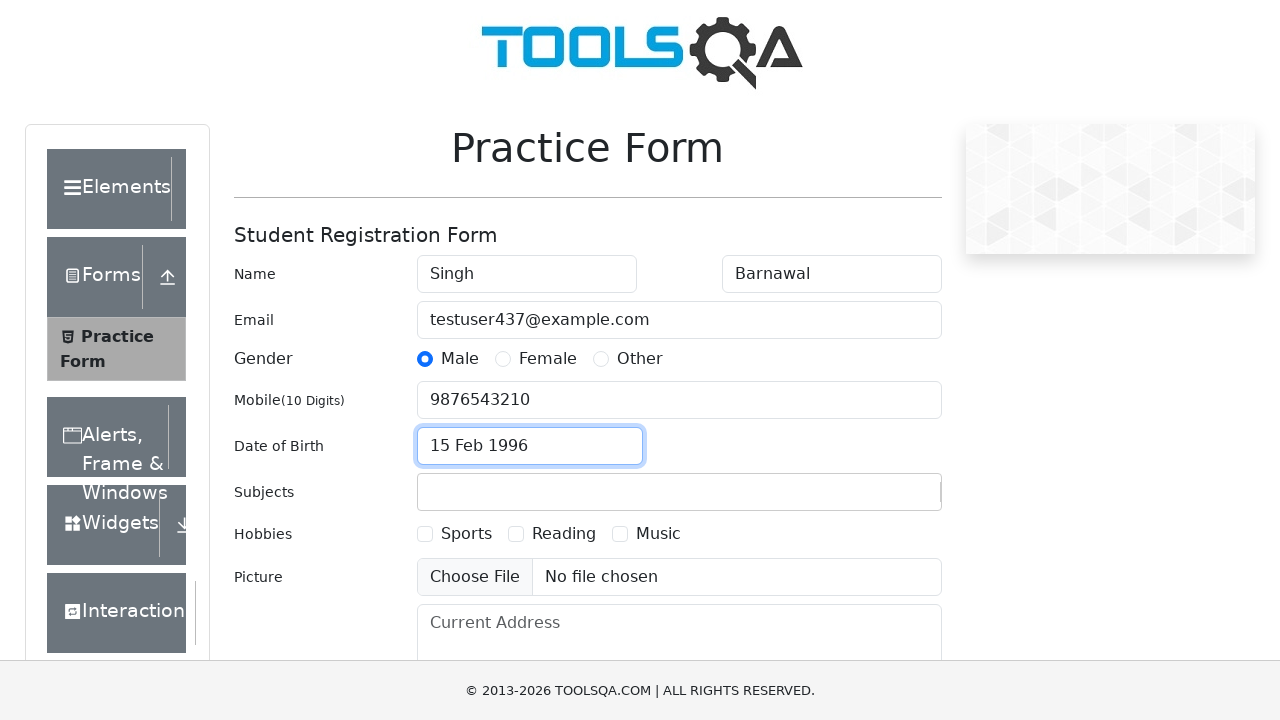

Filled subjects input field with 'Computer Science' on #subjectsInput
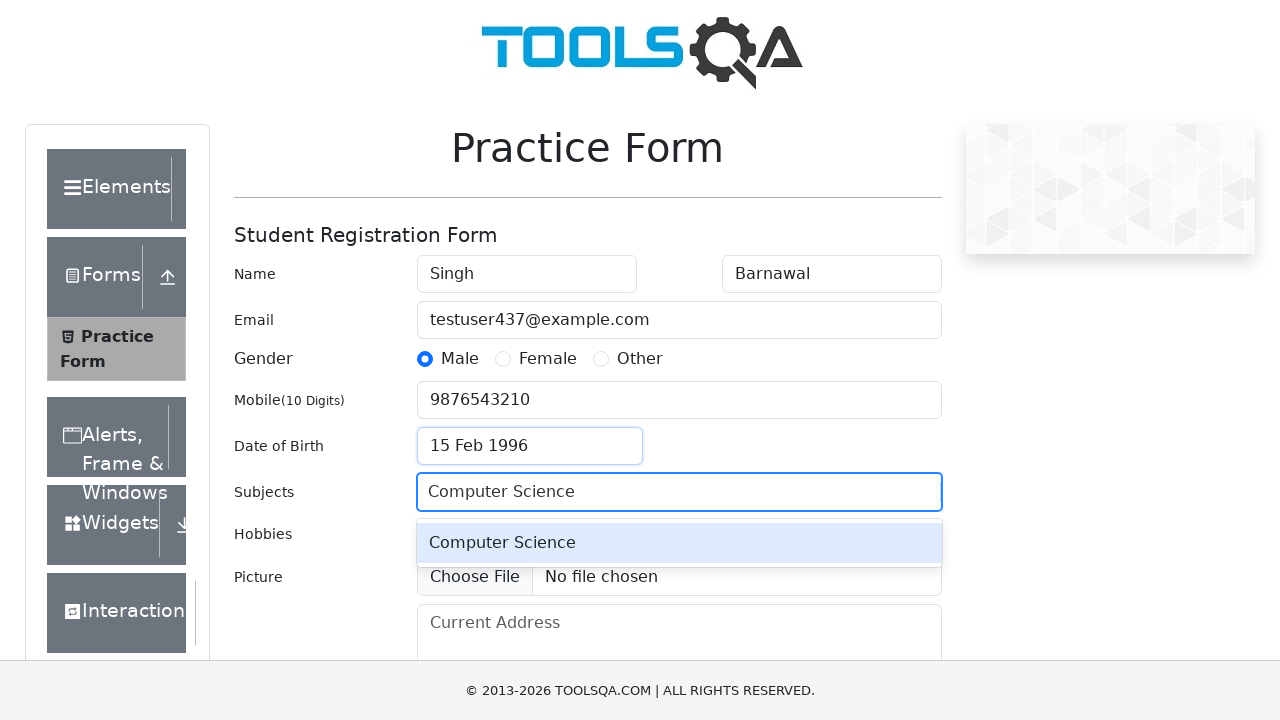

Pressed Enter to confirm subject selection
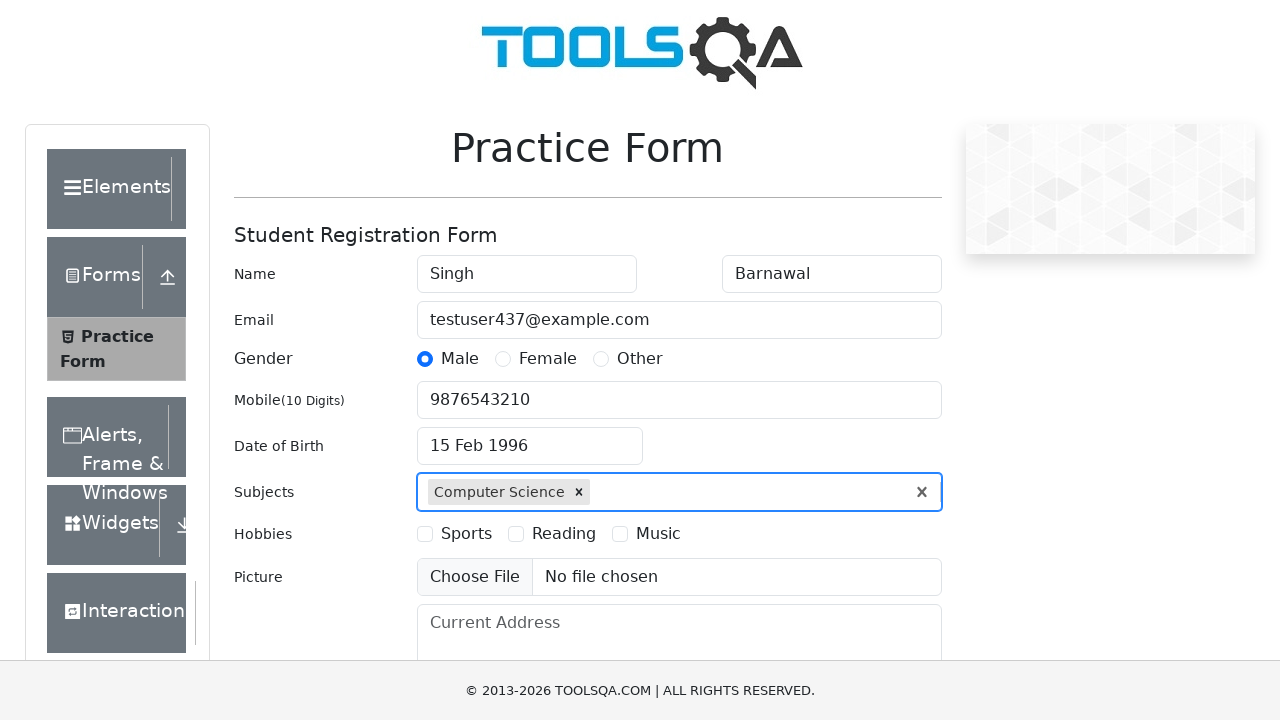

Checked hobbies checkbox 1 (Sports) at (466, 534) on label[for='hobbies-checkbox-1']
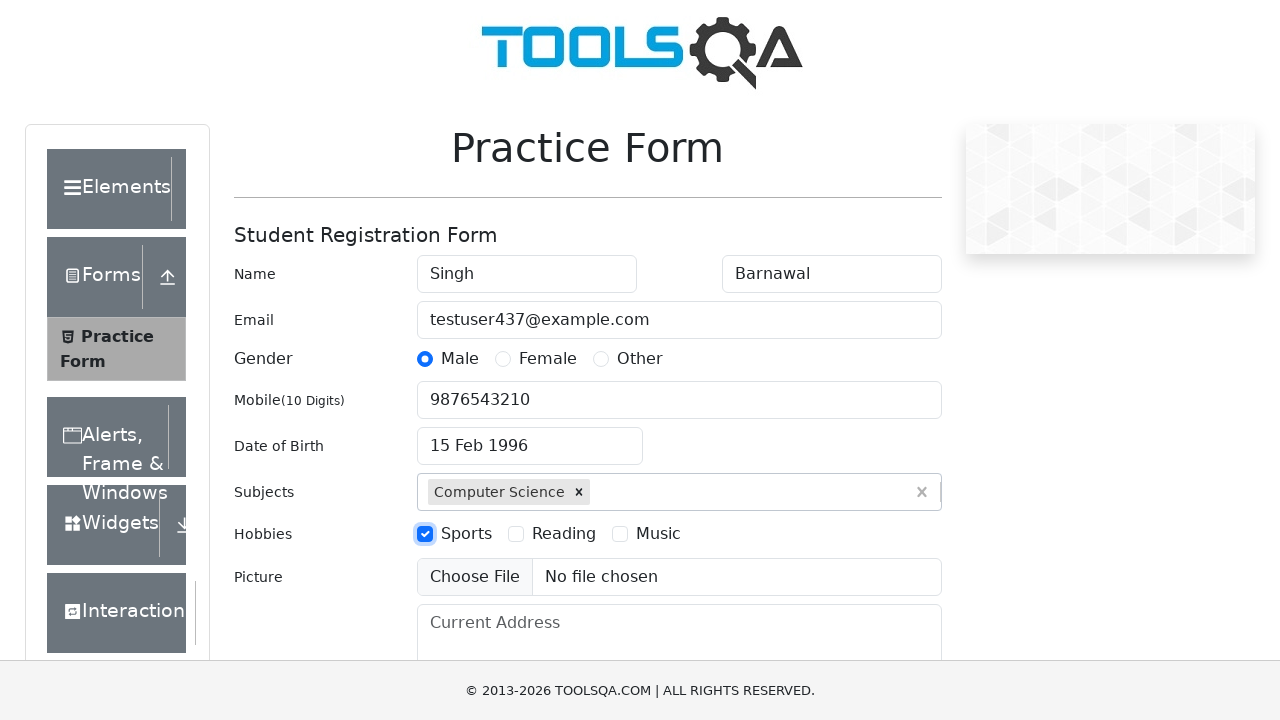

Checked hobbies checkbox 2 (Reading) at (564, 534) on label[for='hobbies-checkbox-2']
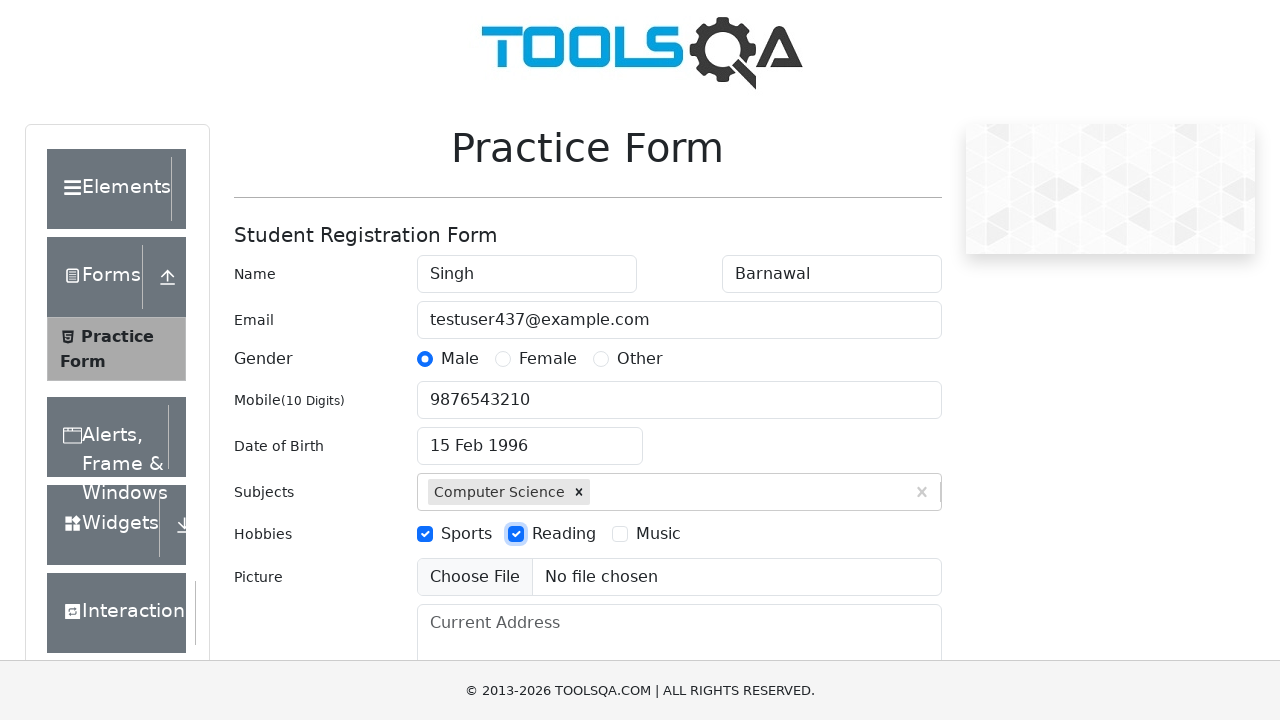

Checked hobbies checkbox 3 (Music) at (658, 534) on label[for='hobbies-checkbox-3']
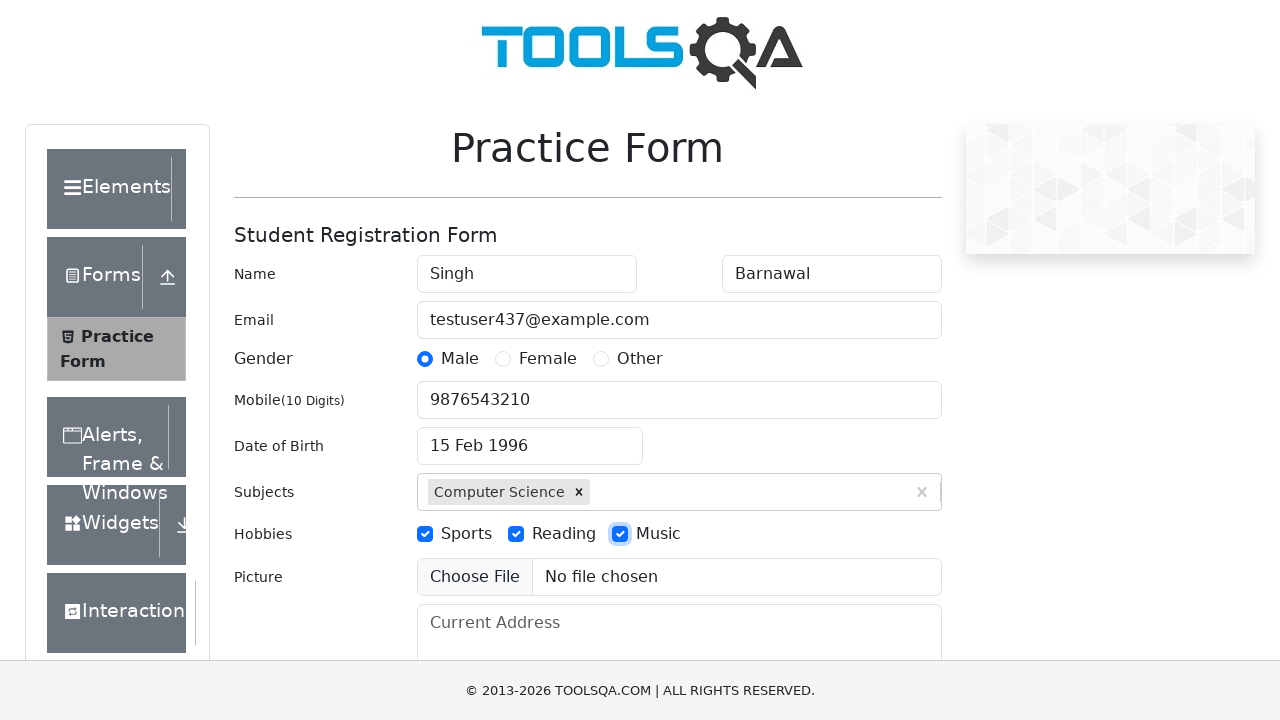

Filled current address field with '147/B, Akshar Township, Dumbhal, Surat' on #currentAddress
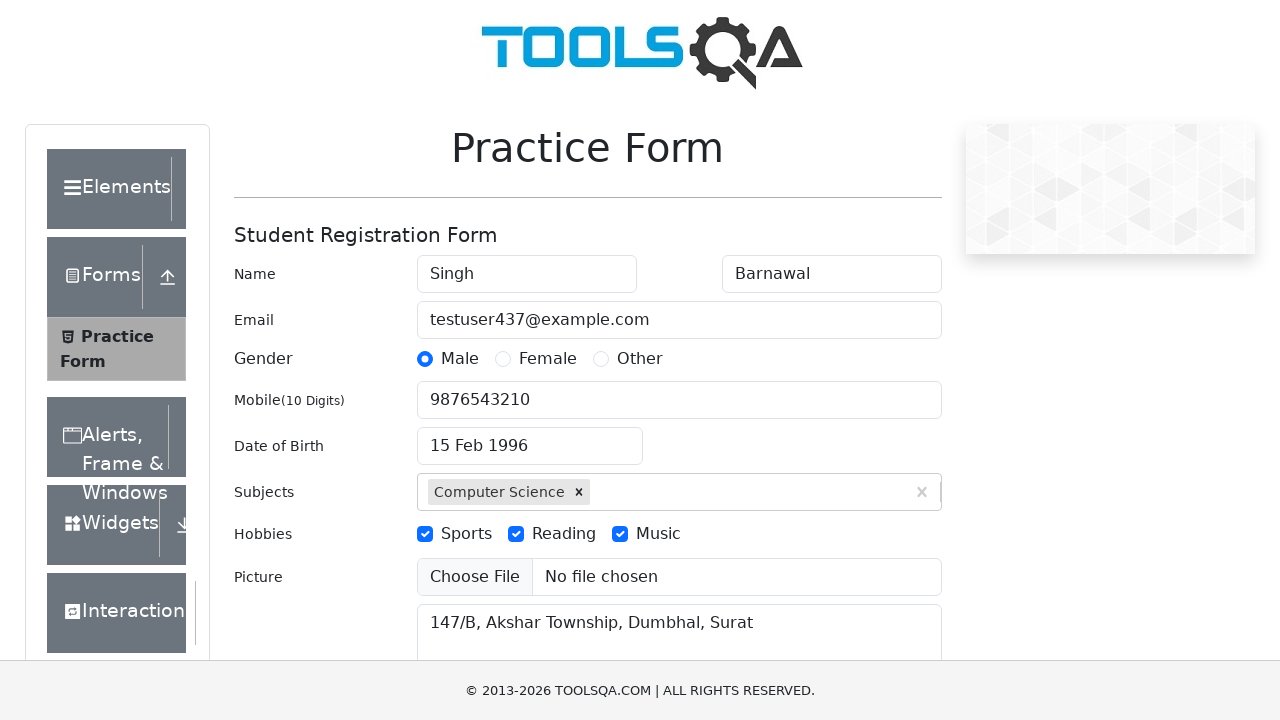

Scrolled down 400 pixels to make submit button visible
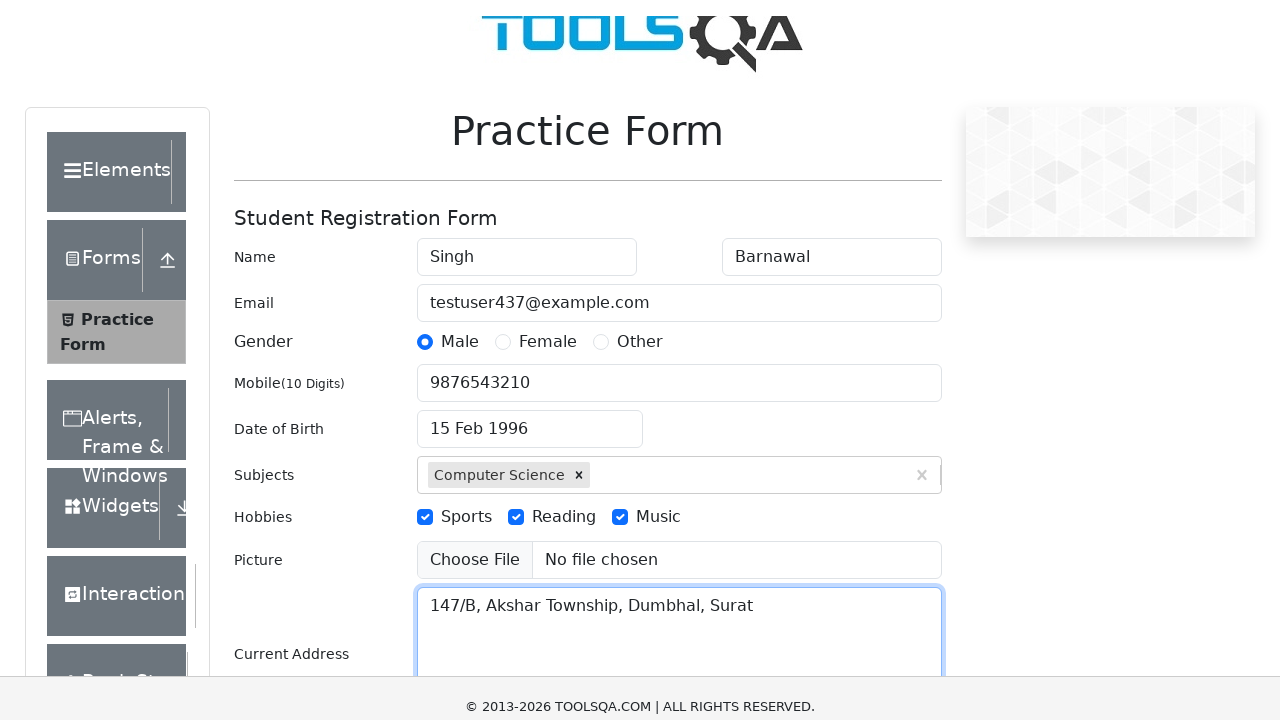

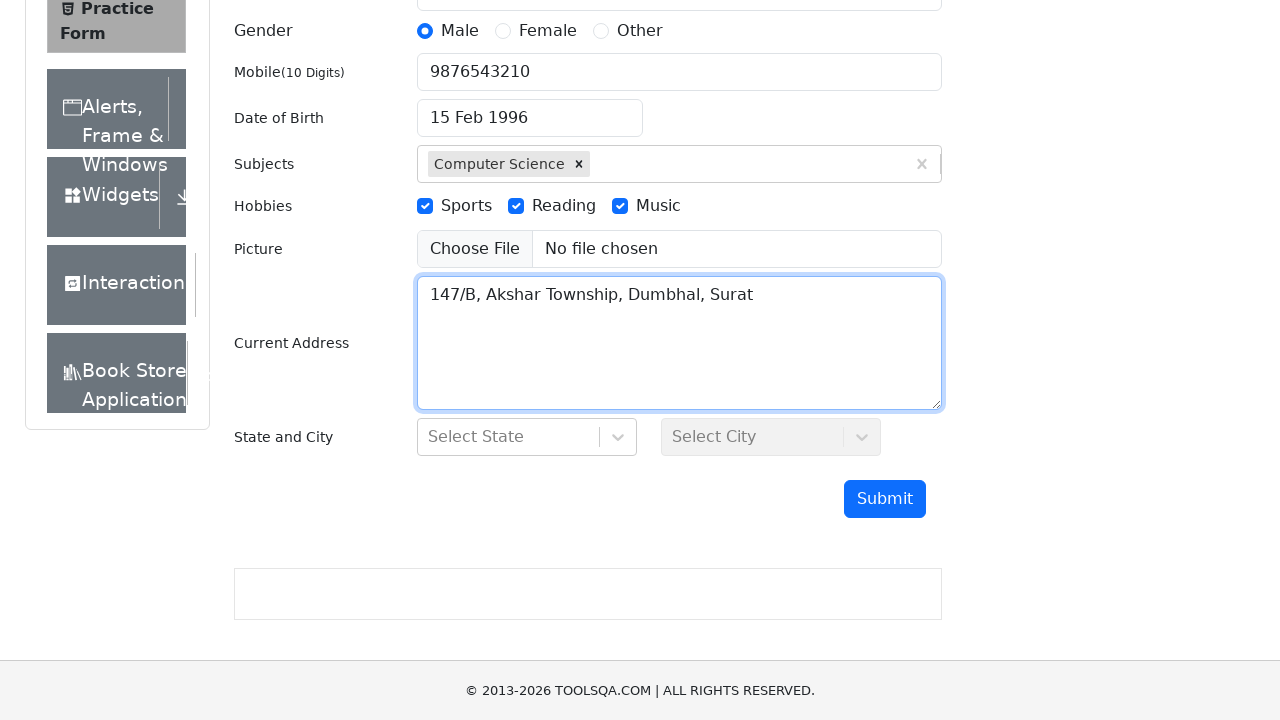